Opens the nopCommerce demo store homepage and verifies the page loads by checking that the page title exists.

Starting URL: https://demo.nopcommerce.com/

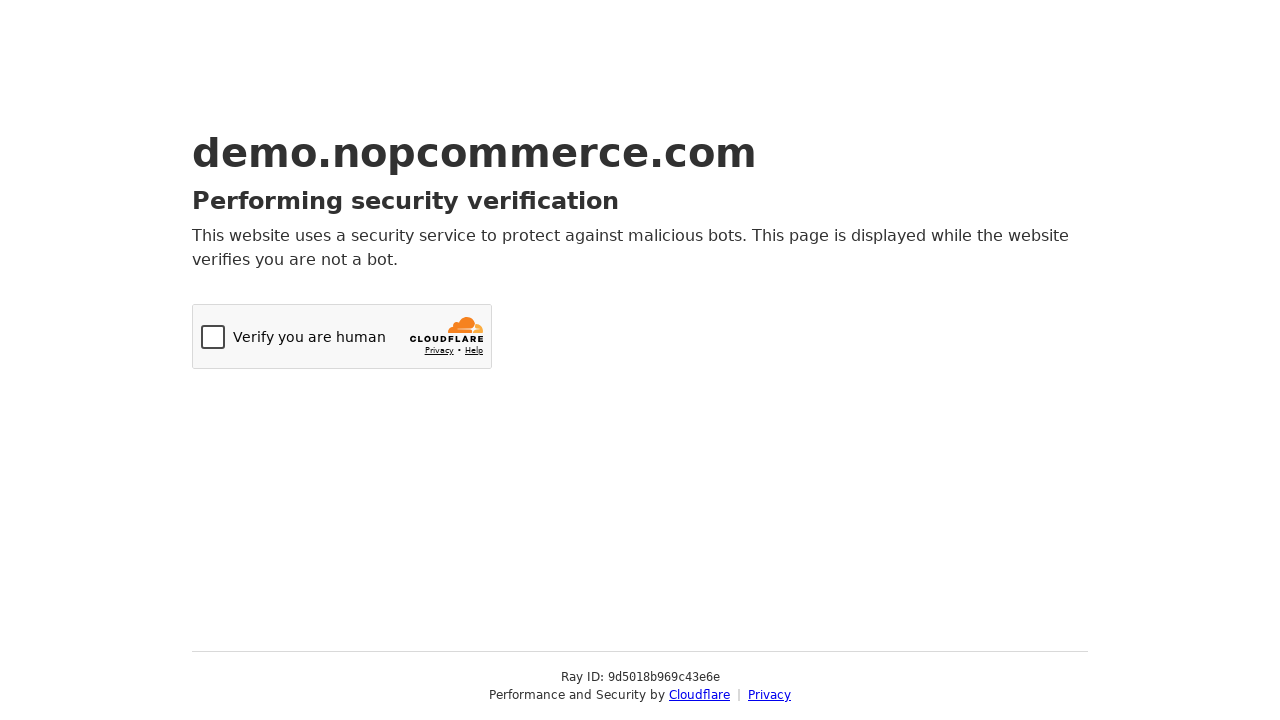

Set viewport size to 1920x1080
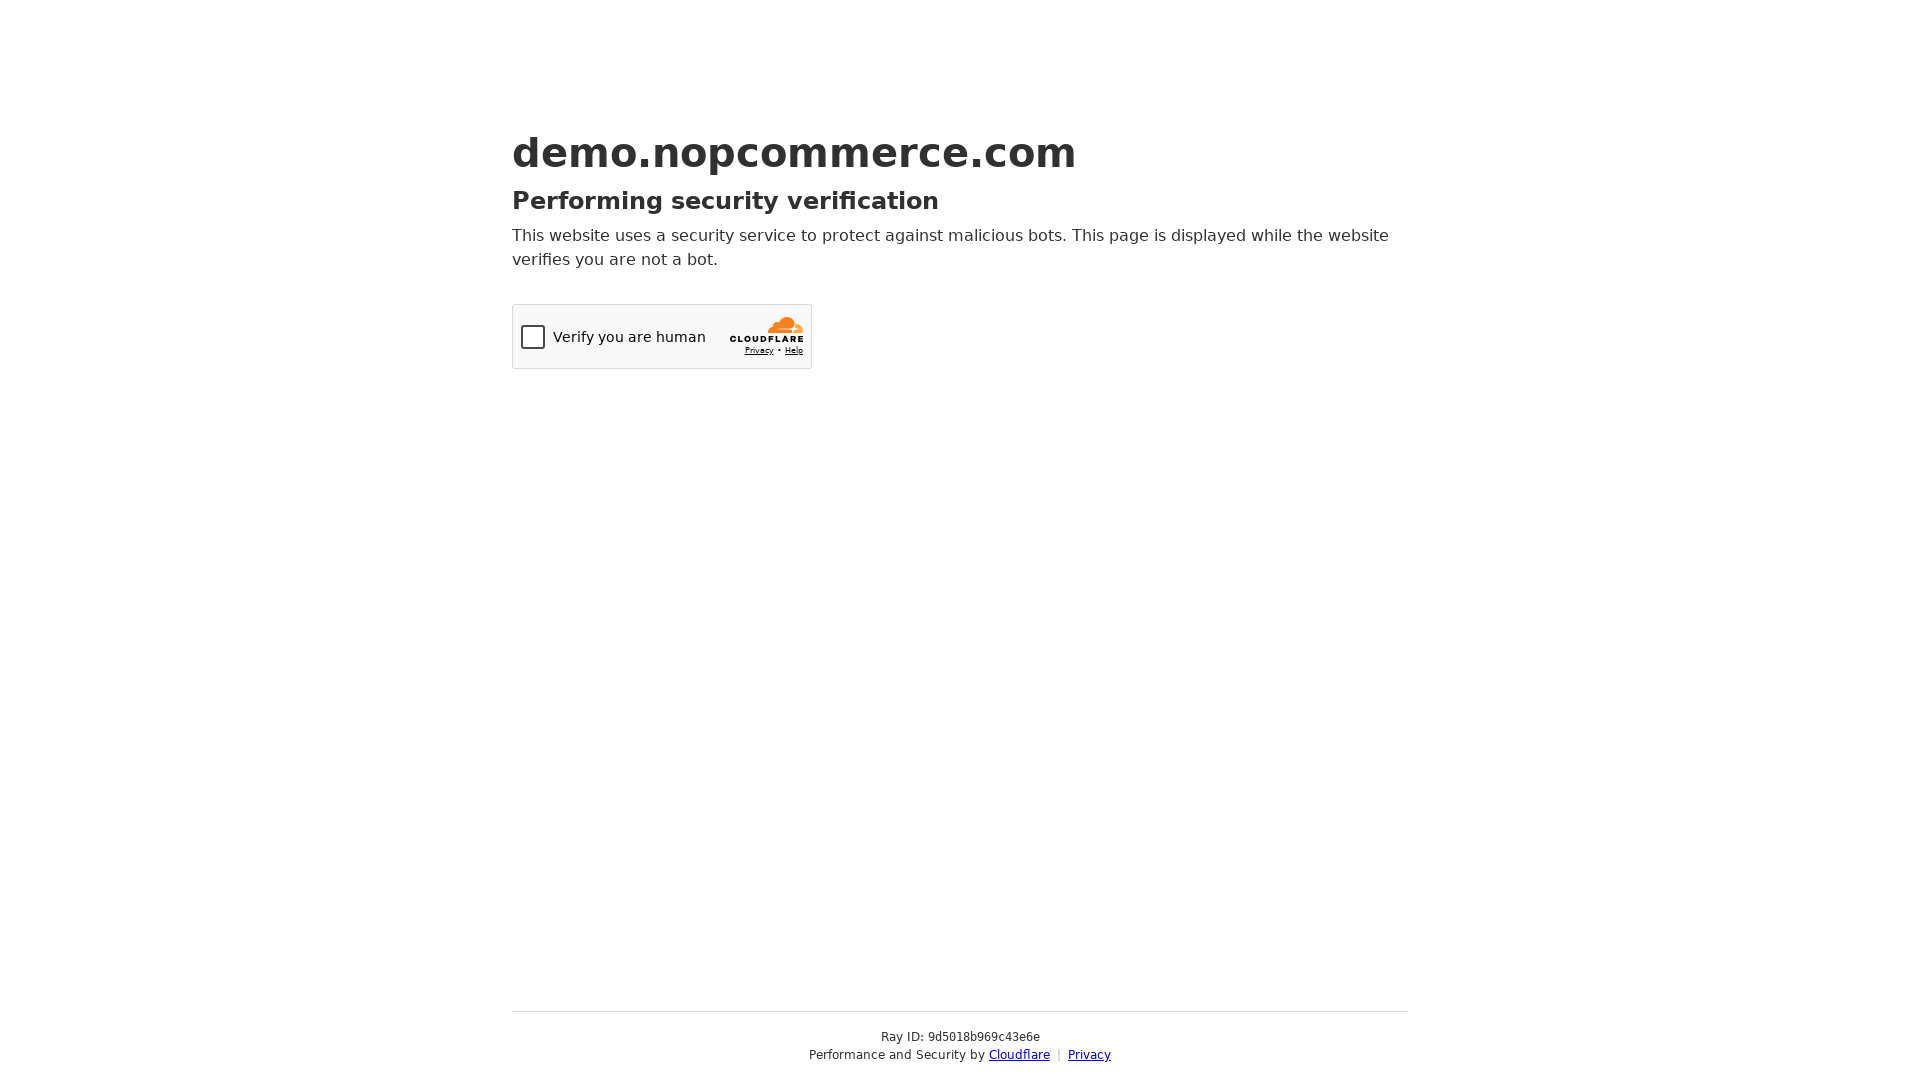

Waited for page to reach domcontentloaded state
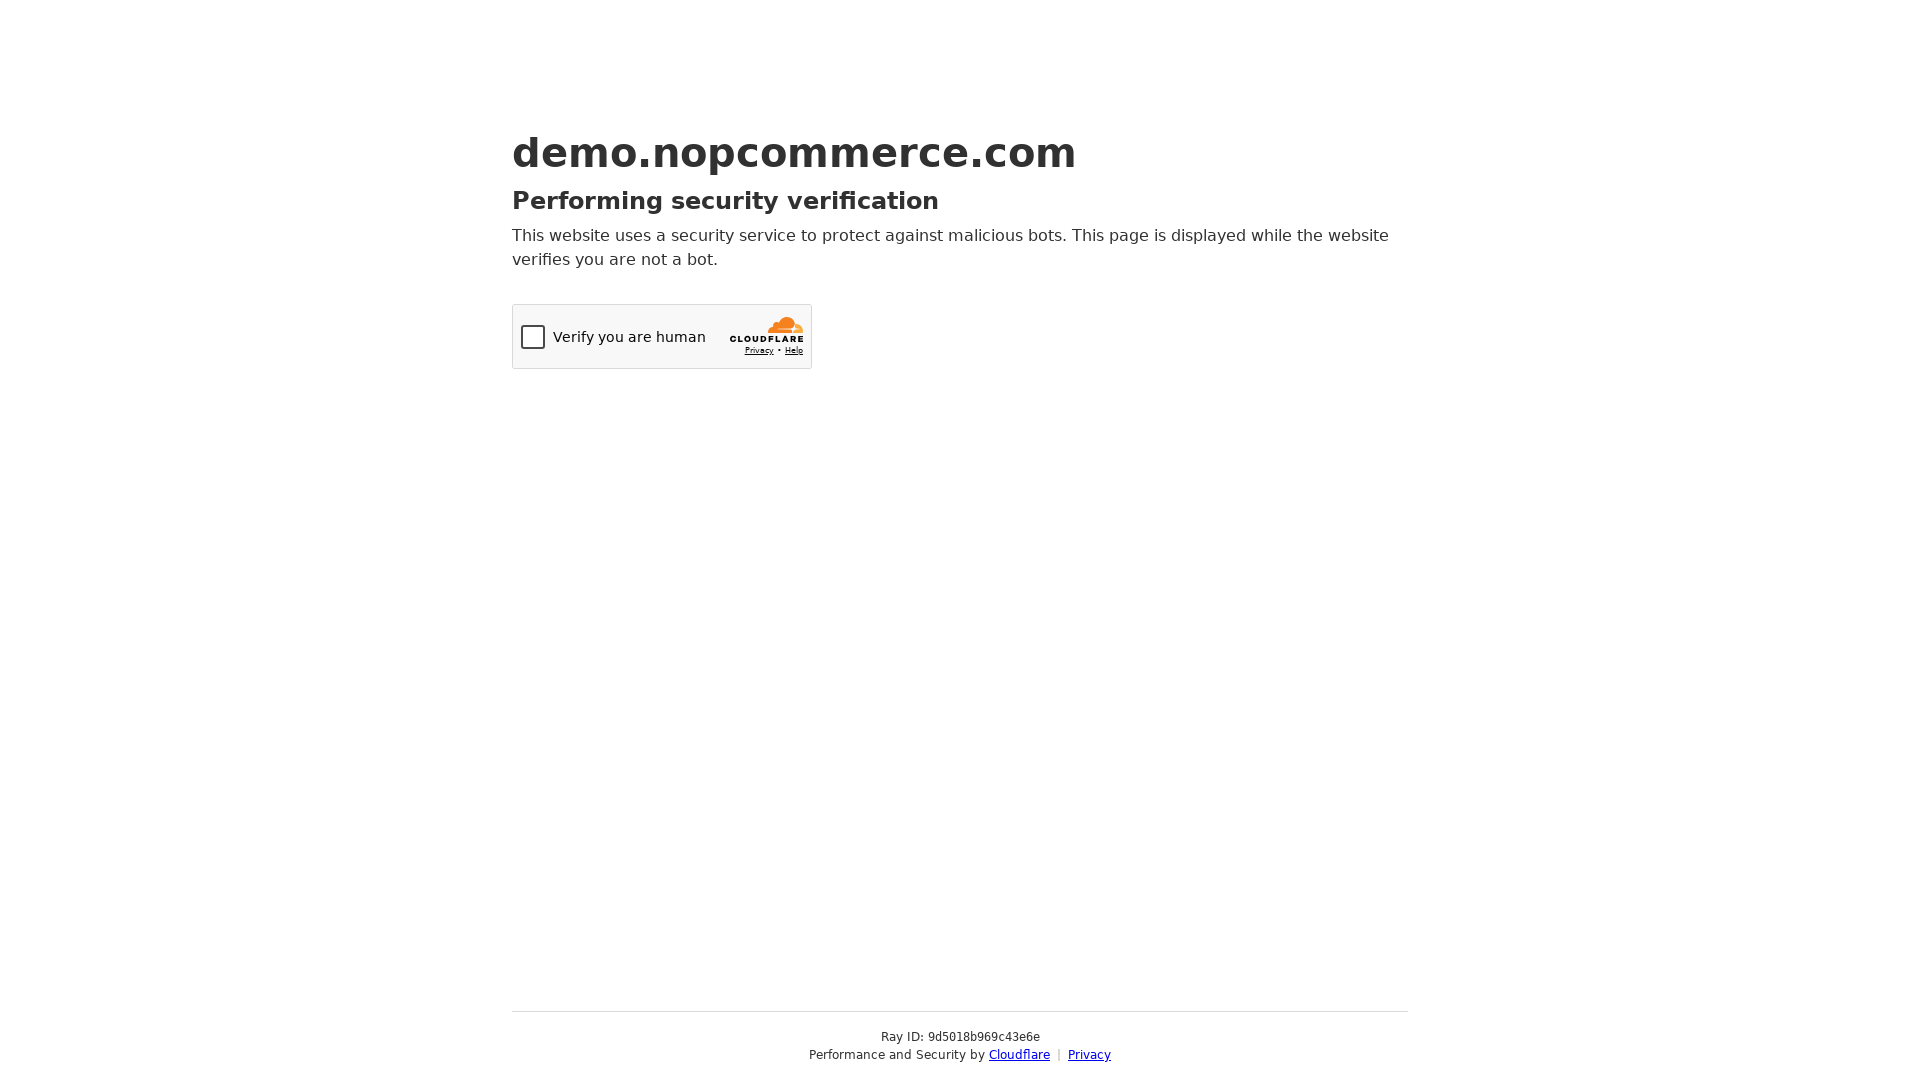

Retrieved page title
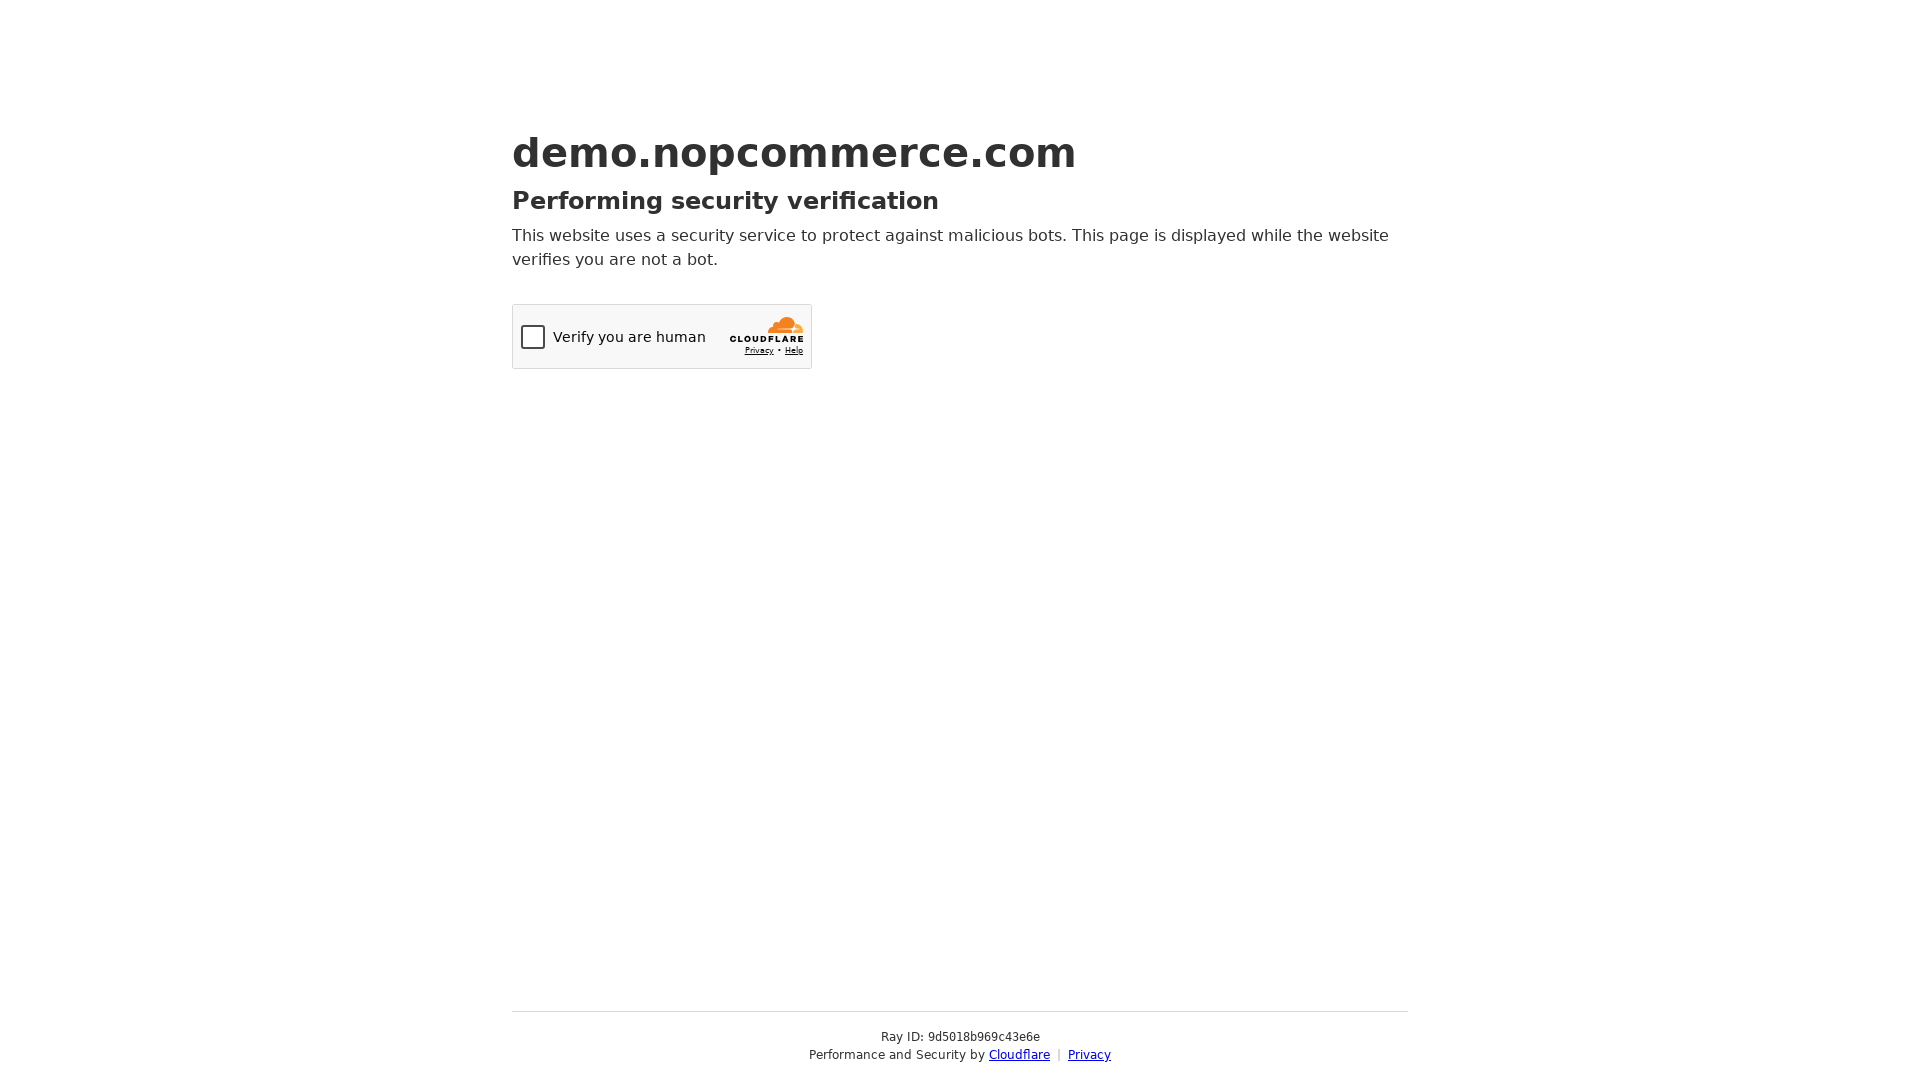

Verified page title exists and is not empty
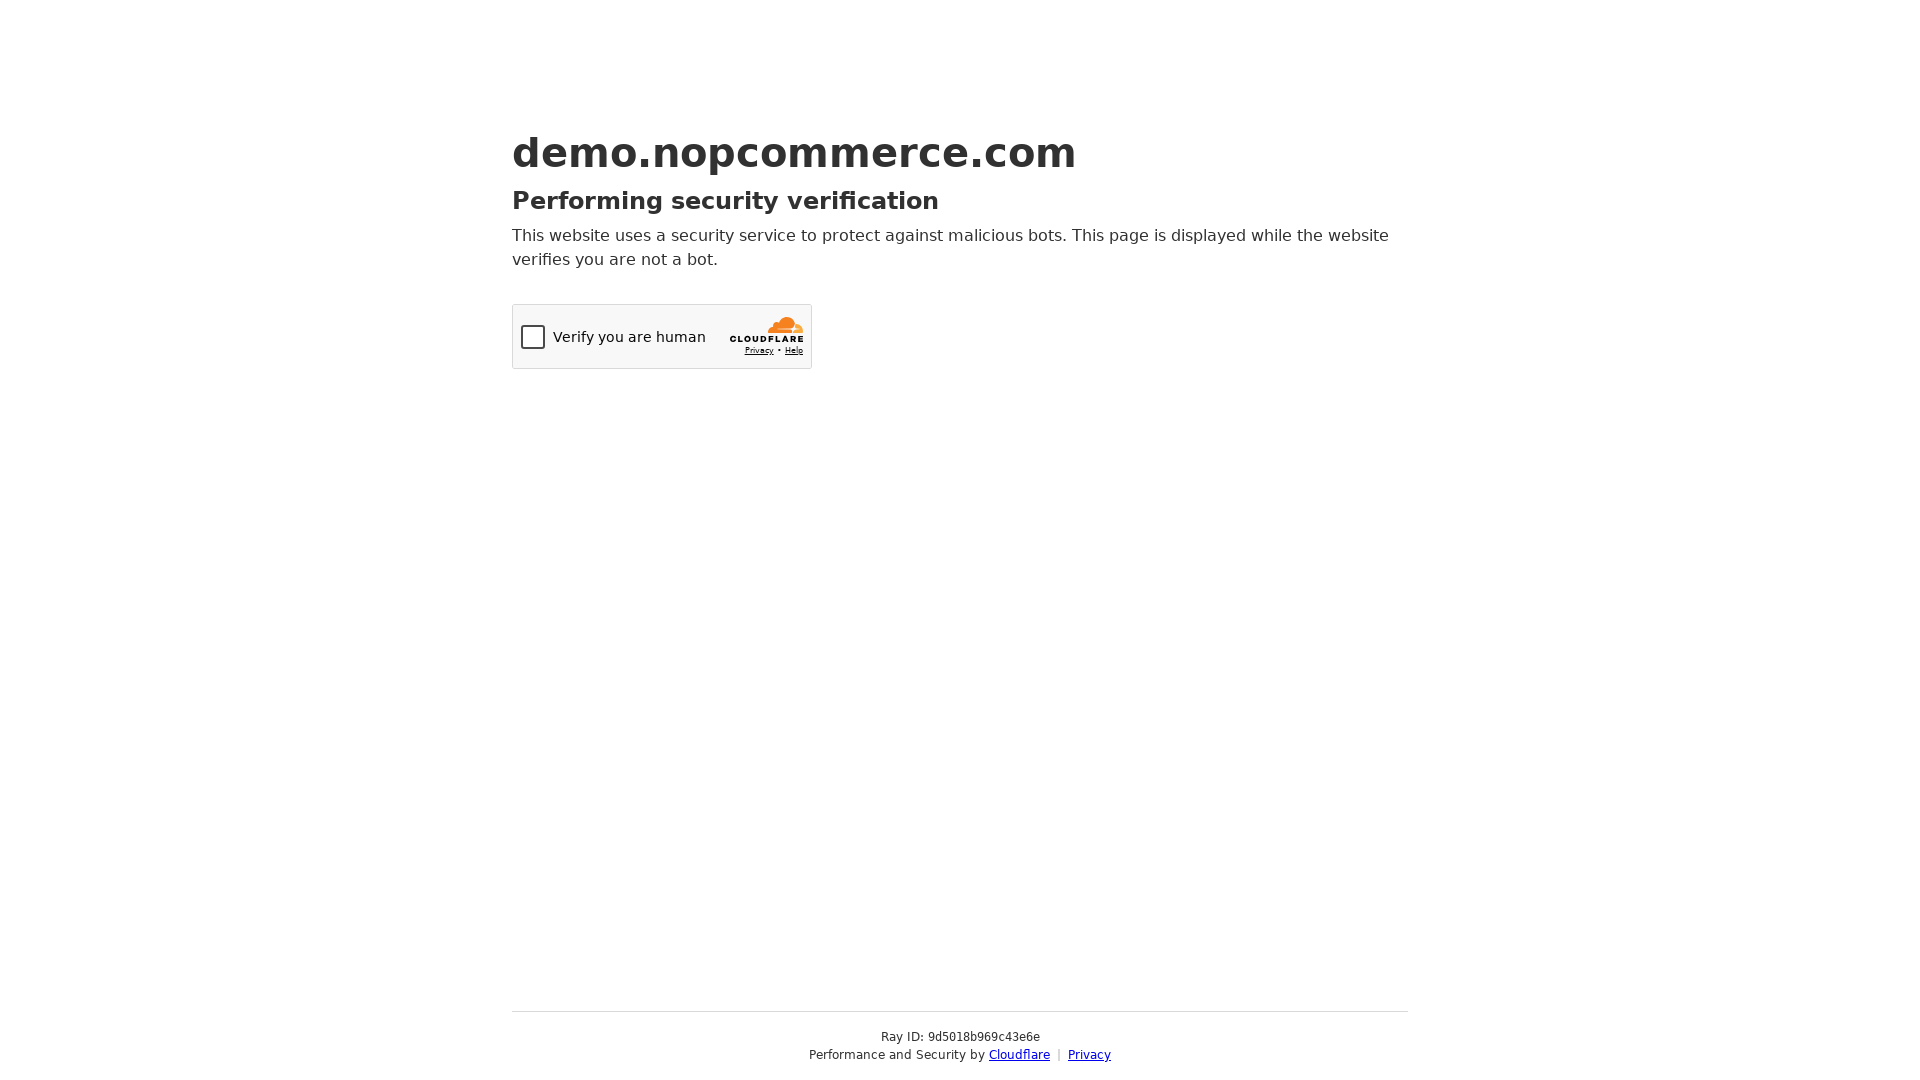

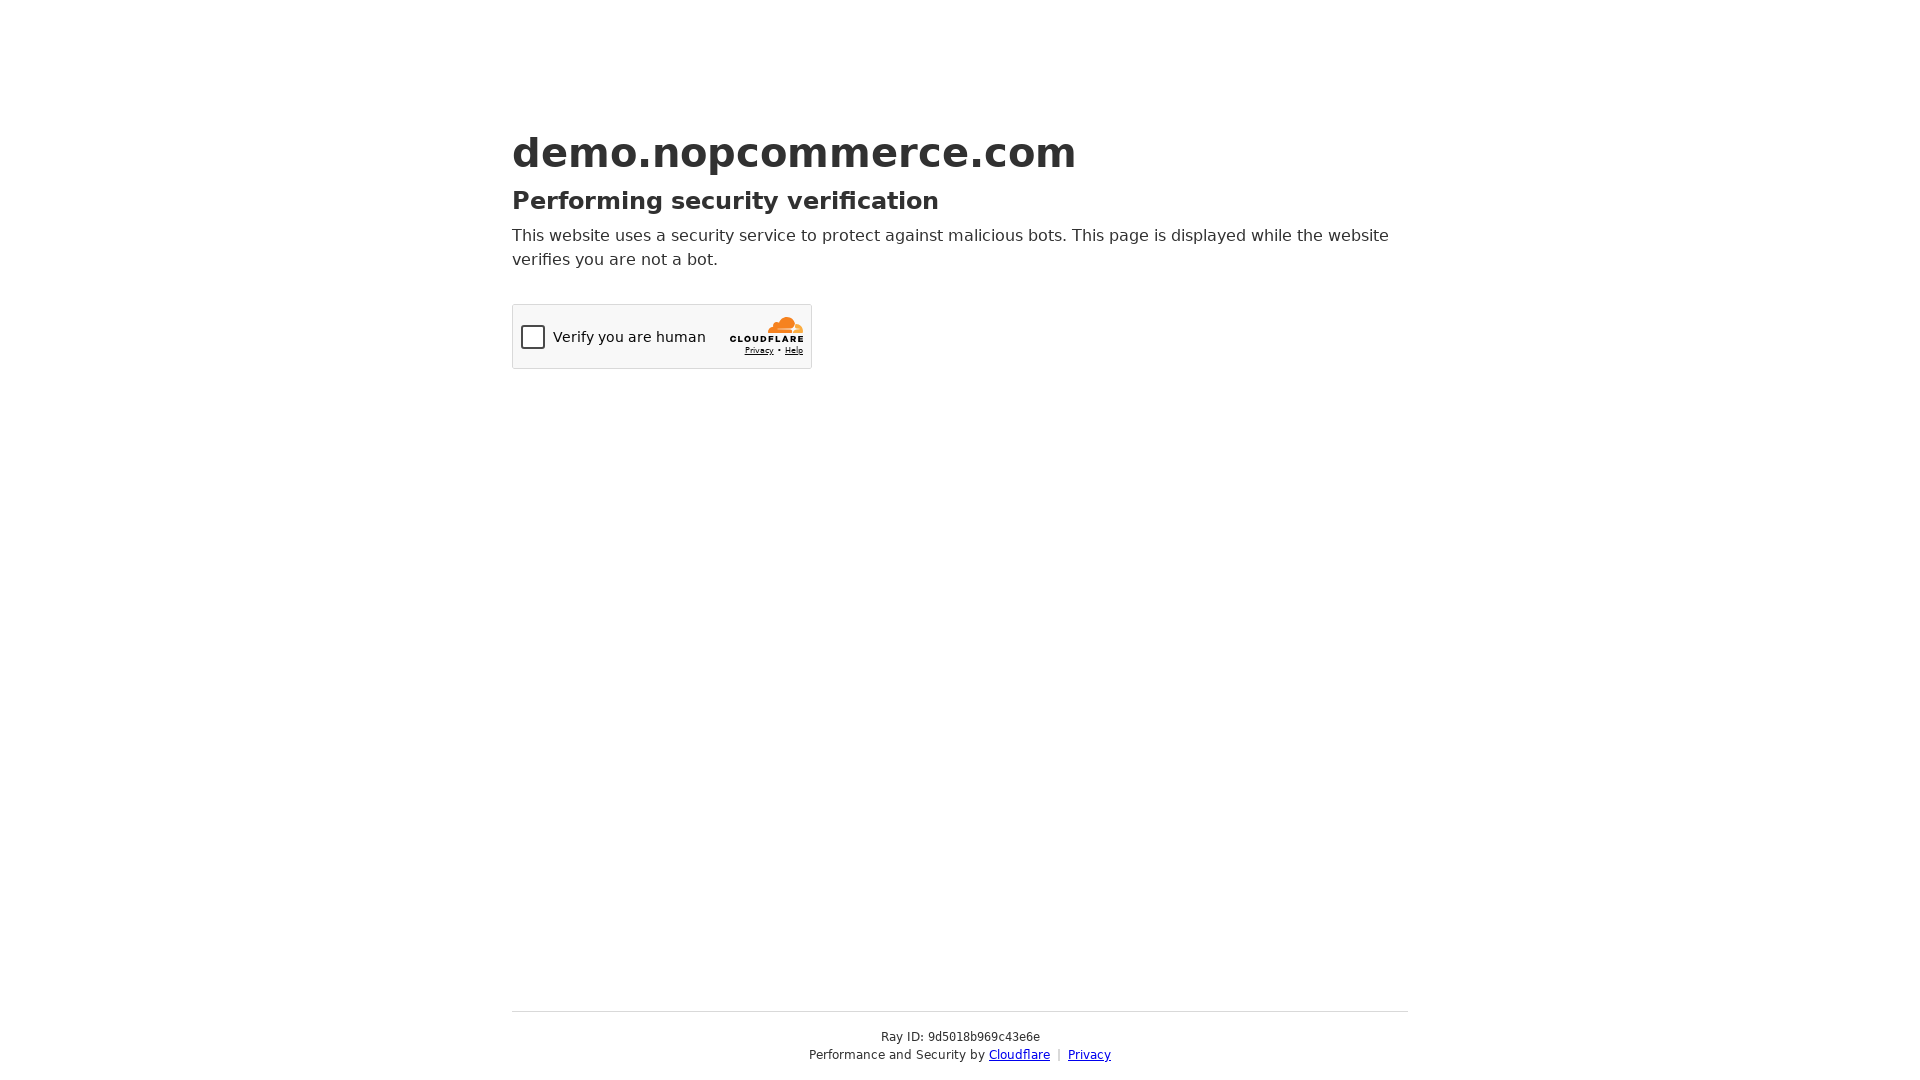